Tests filtering to display only active (incomplete) todo items

Starting URL: https://demo.playwright.dev/todomvc

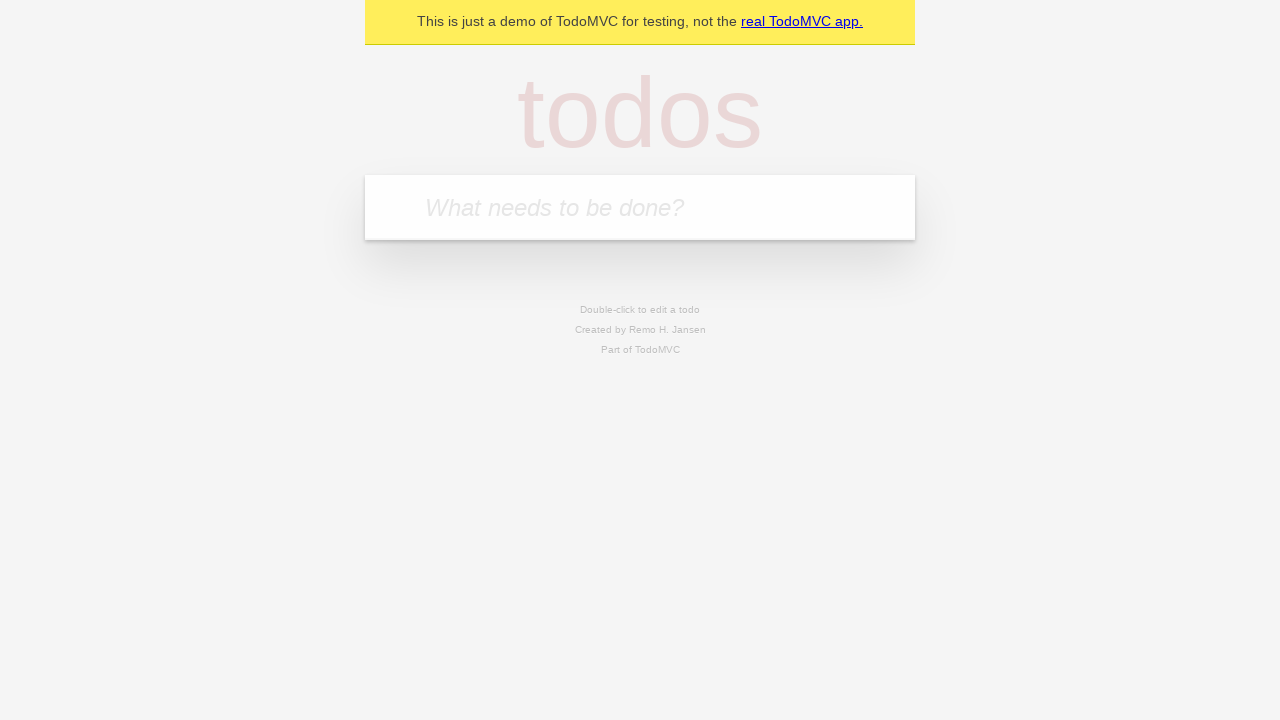

Filled todo input with 'buy some cheese' on internal:attr=[placeholder="What needs to be done?"i]
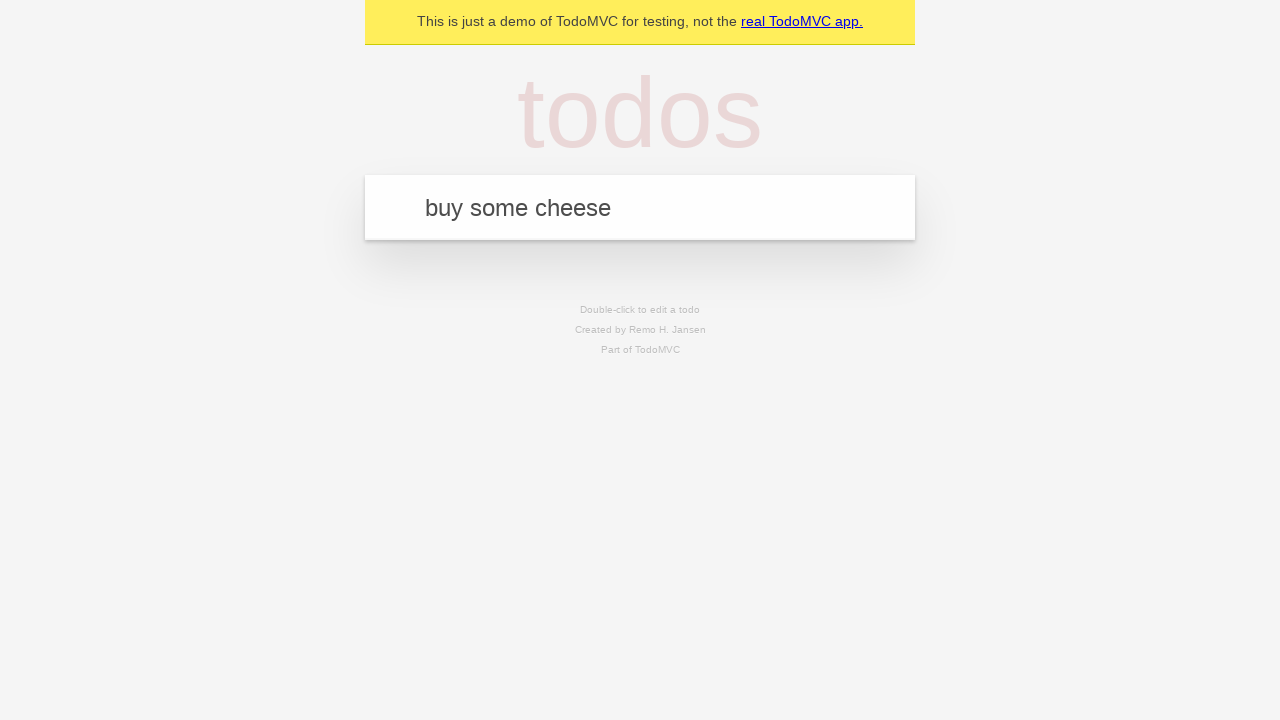

Pressed Enter to create first todo item on internal:attr=[placeholder="What needs to be done?"i]
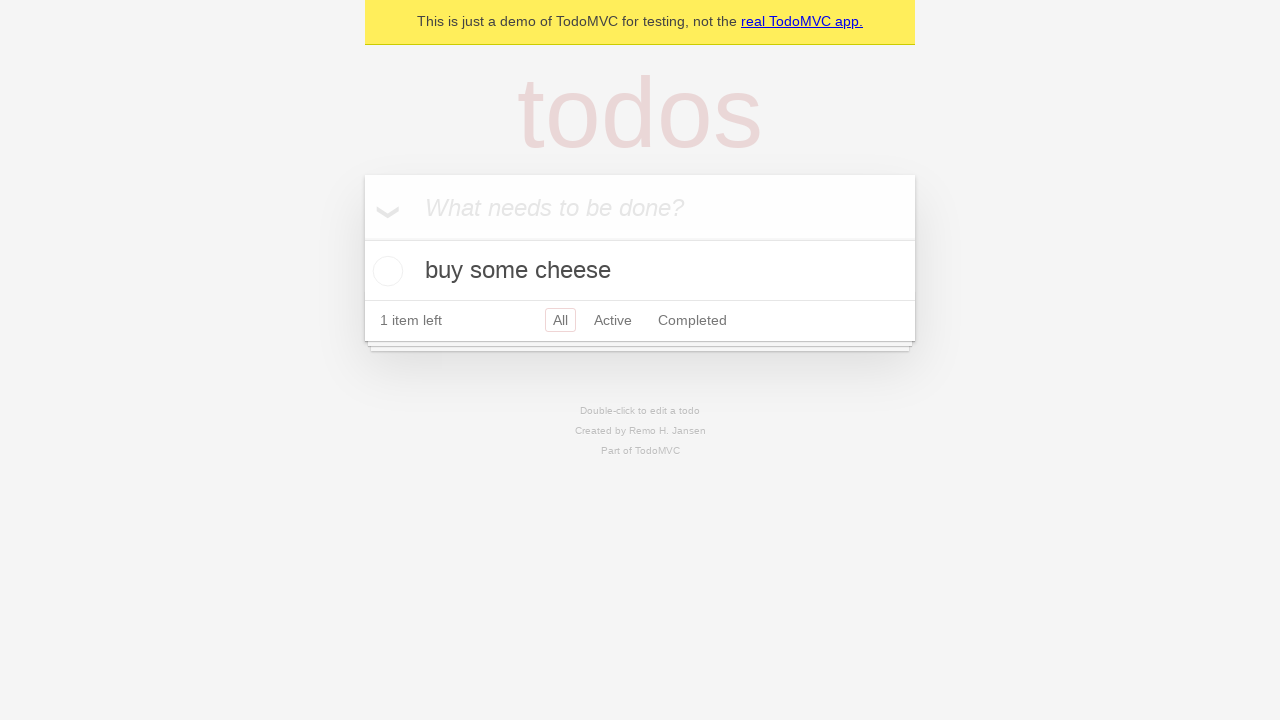

Filled todo input with 'feed the cat' on internal:attr=[placeholder="What needs to be done?"i]
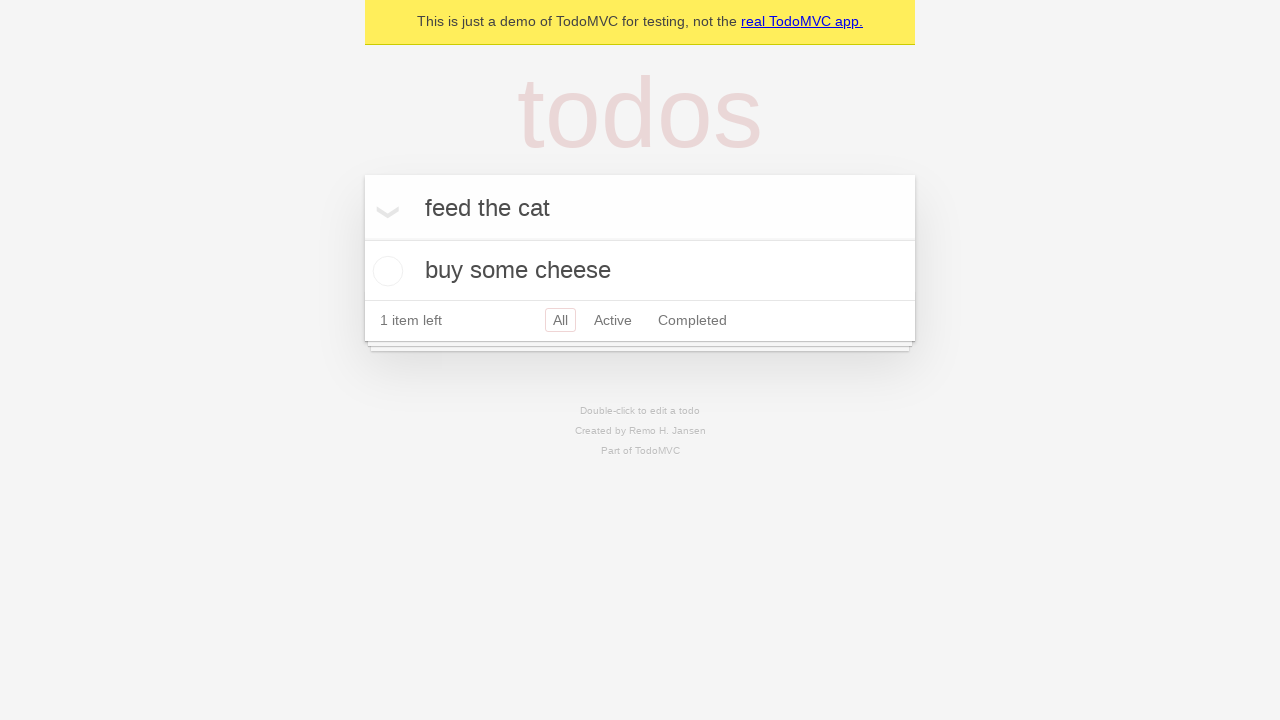

Pressed Enter to create second todo item on internal:attr=[placeholder="What needs to be done?"i]
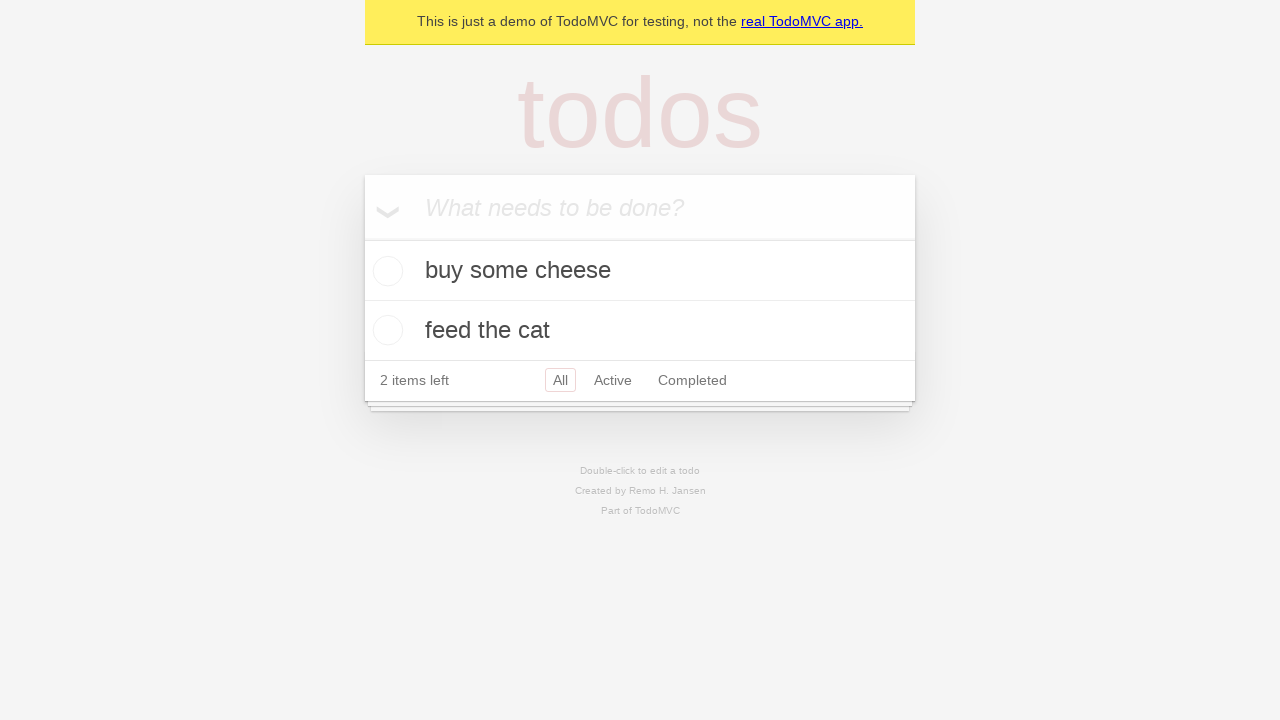

Filled todo input with 'book a doctors appointment' on internal:attr=[placeholder="What needs to be done?"i]
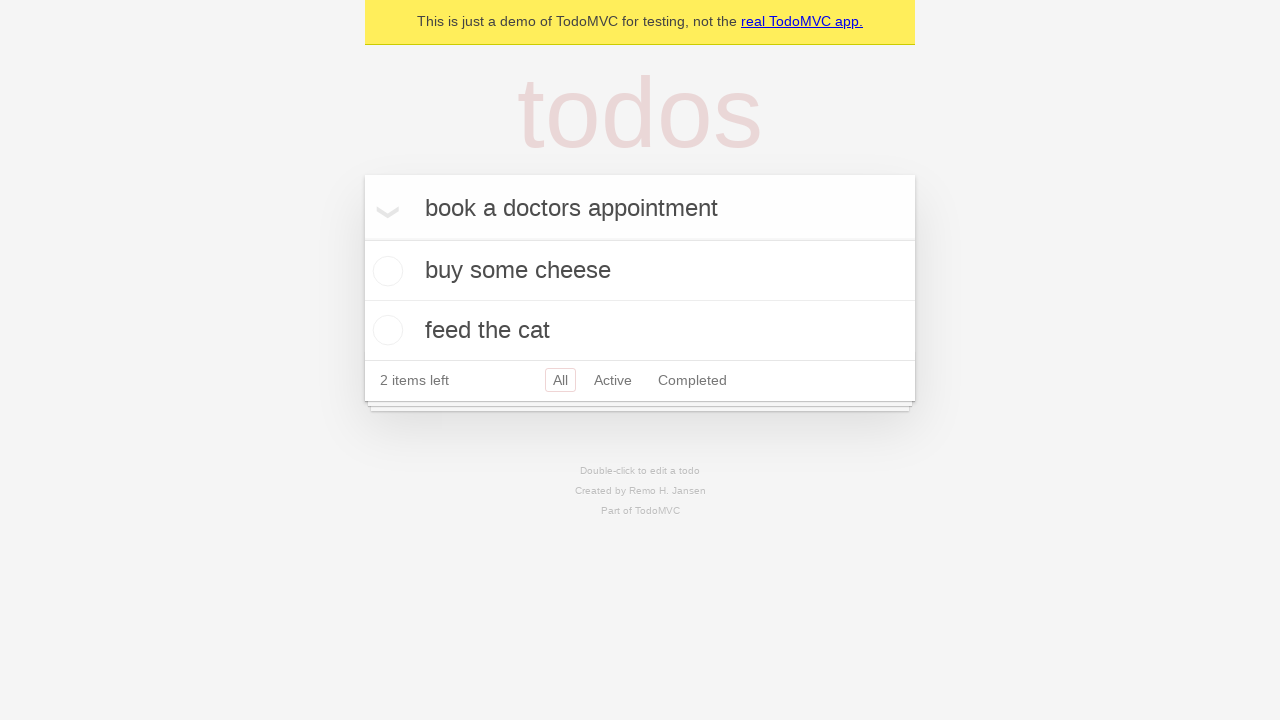

Pressed Enter to create third todo item on internal:attr=[placeholder="What needs to be done?"i]
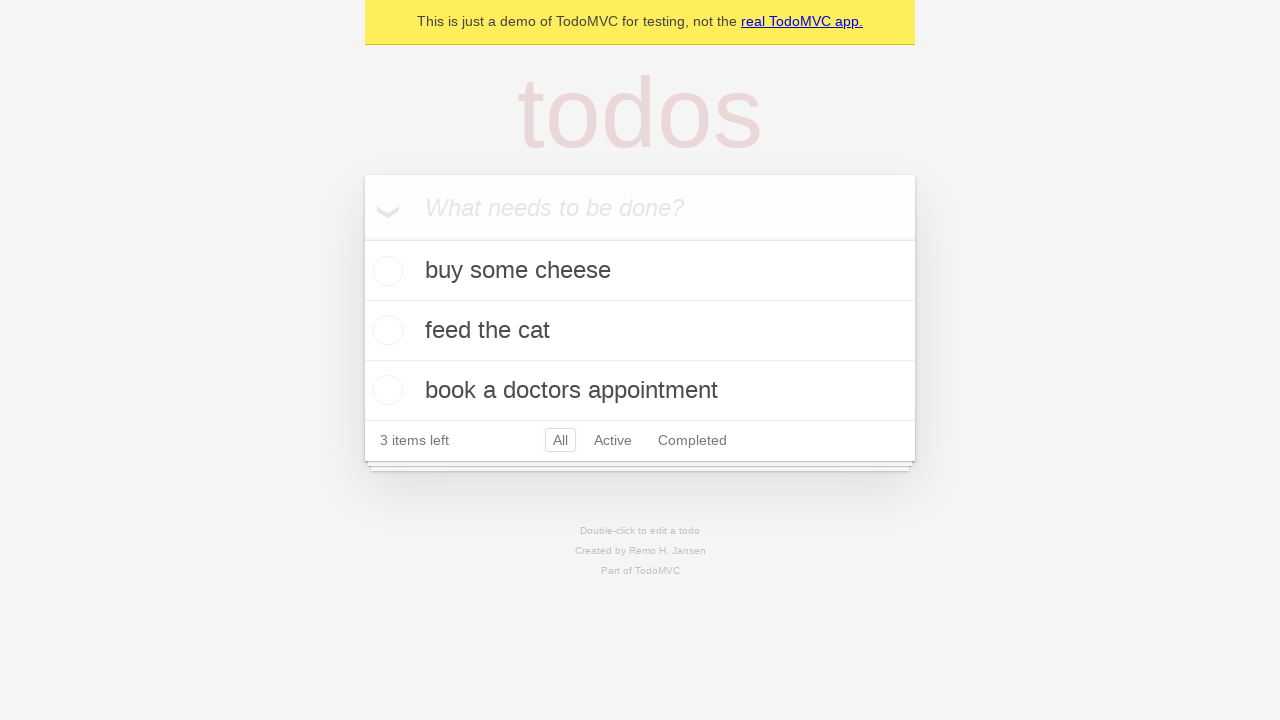

Waited for all 3 todo items to load
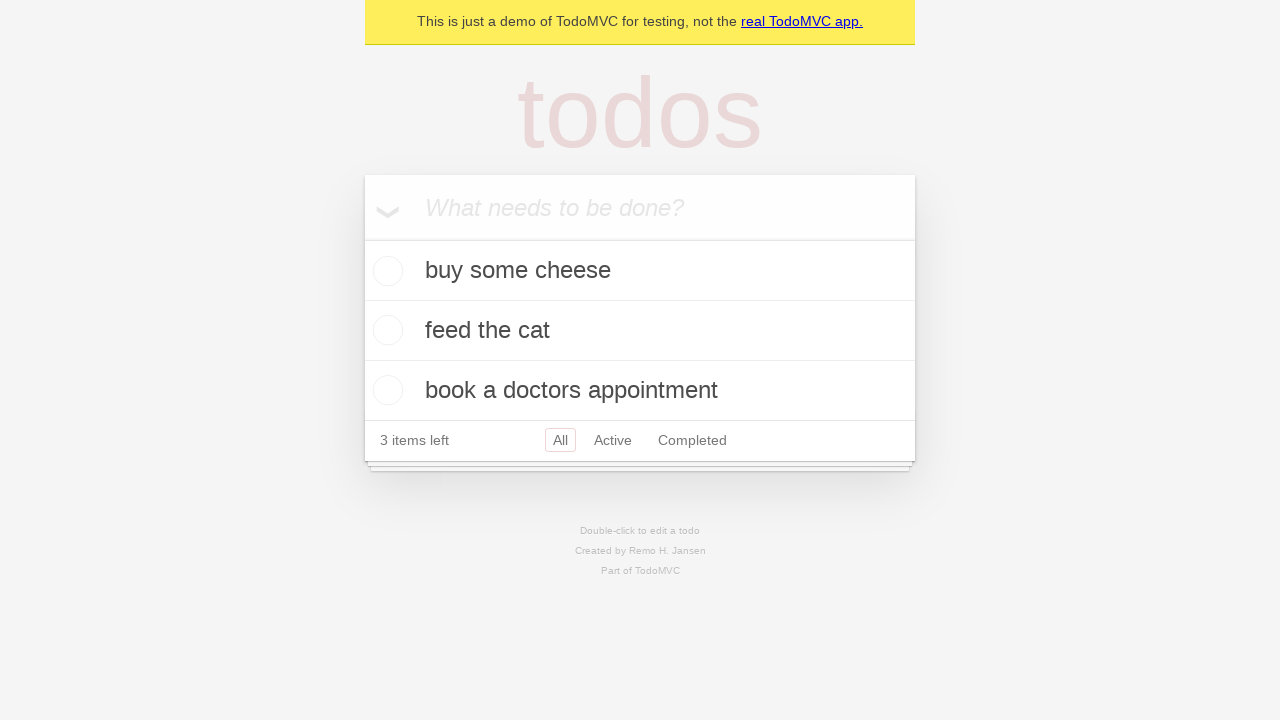

Checked the second todo item 'feed the cat' at (385, 330) on [data-testid='todo-item'] >> nth=1 >> internal:role=checkbox
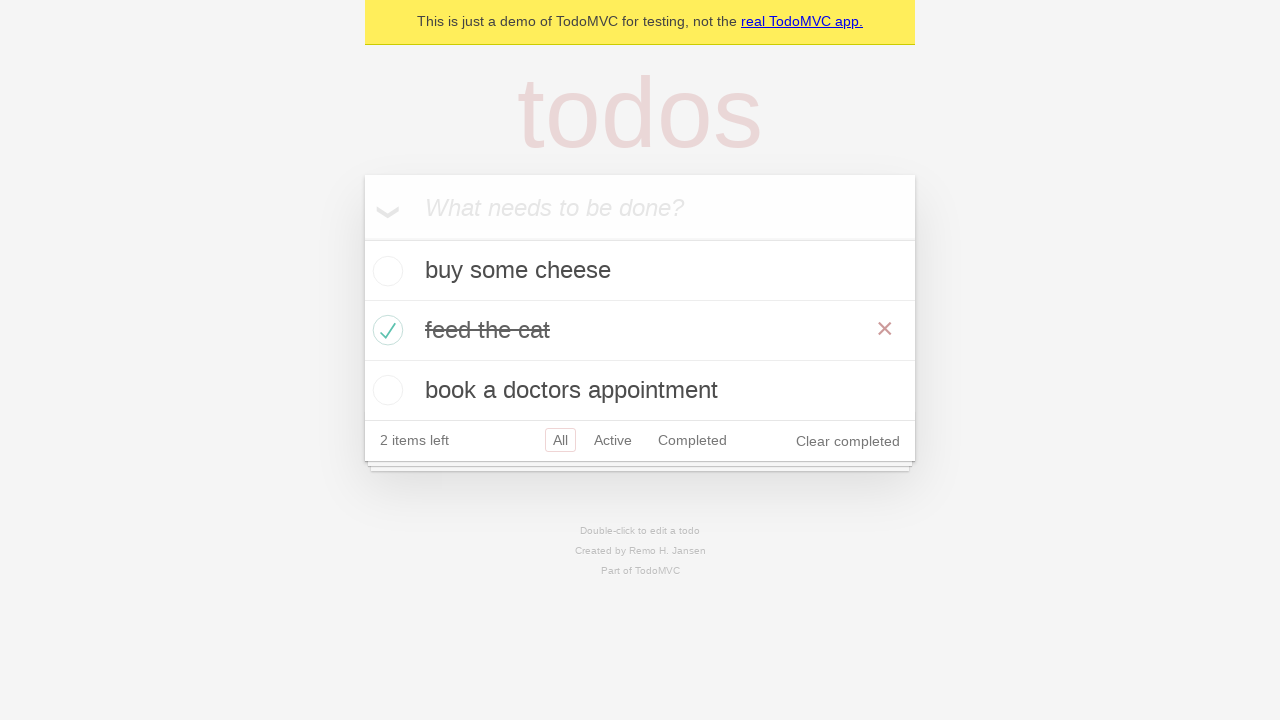

Clicked Active filter to display only incomplete items at (613, 440) on internal:role=link[name="Active"i]
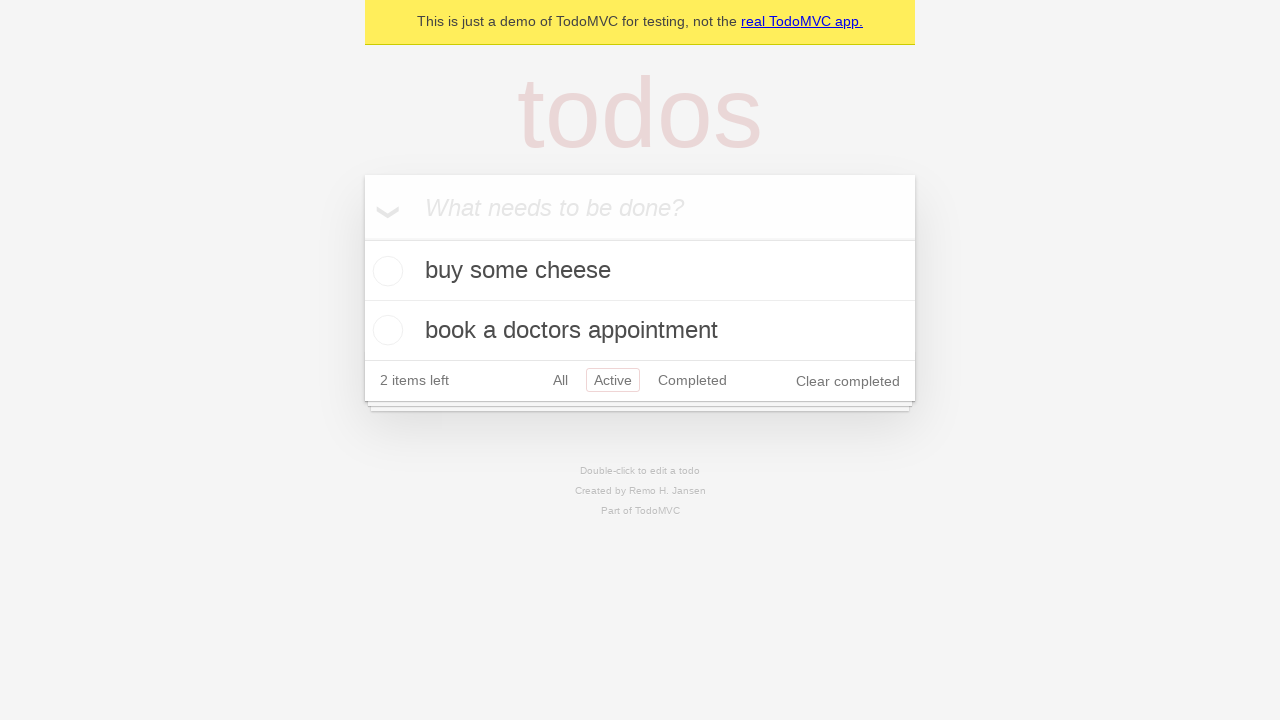

Waited for filtered view to show 2 active (incomplete) todo items
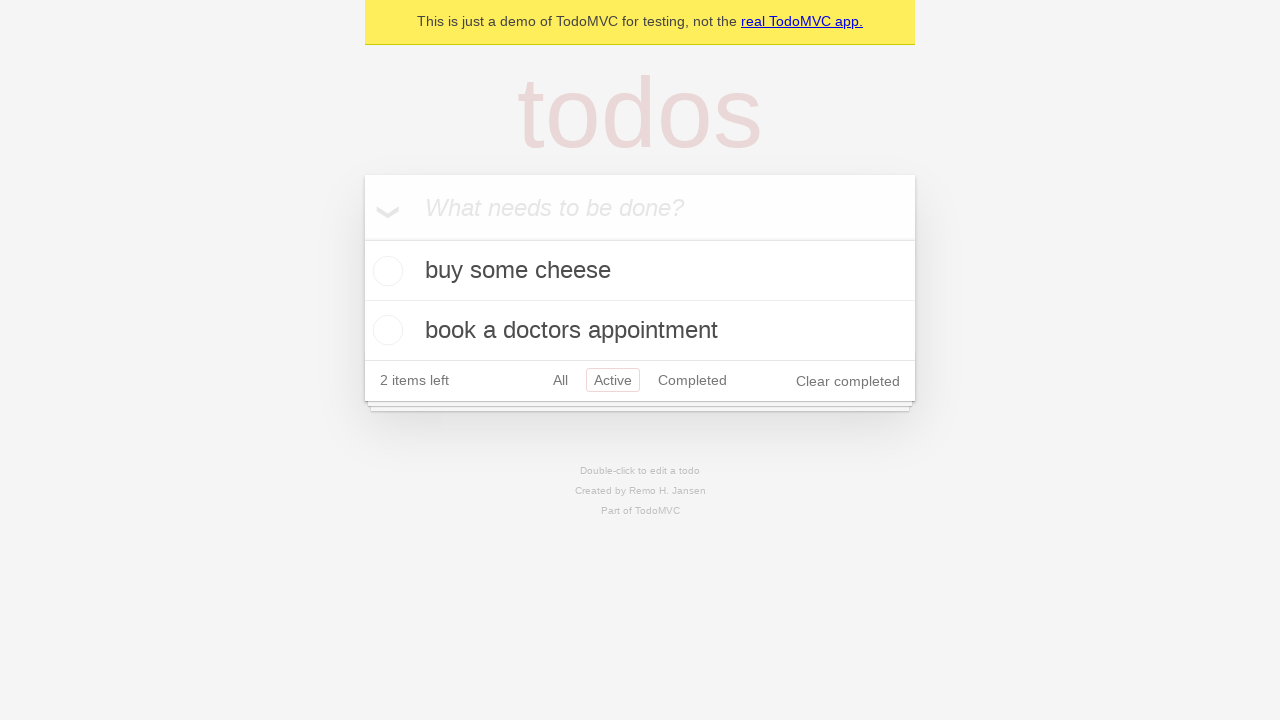

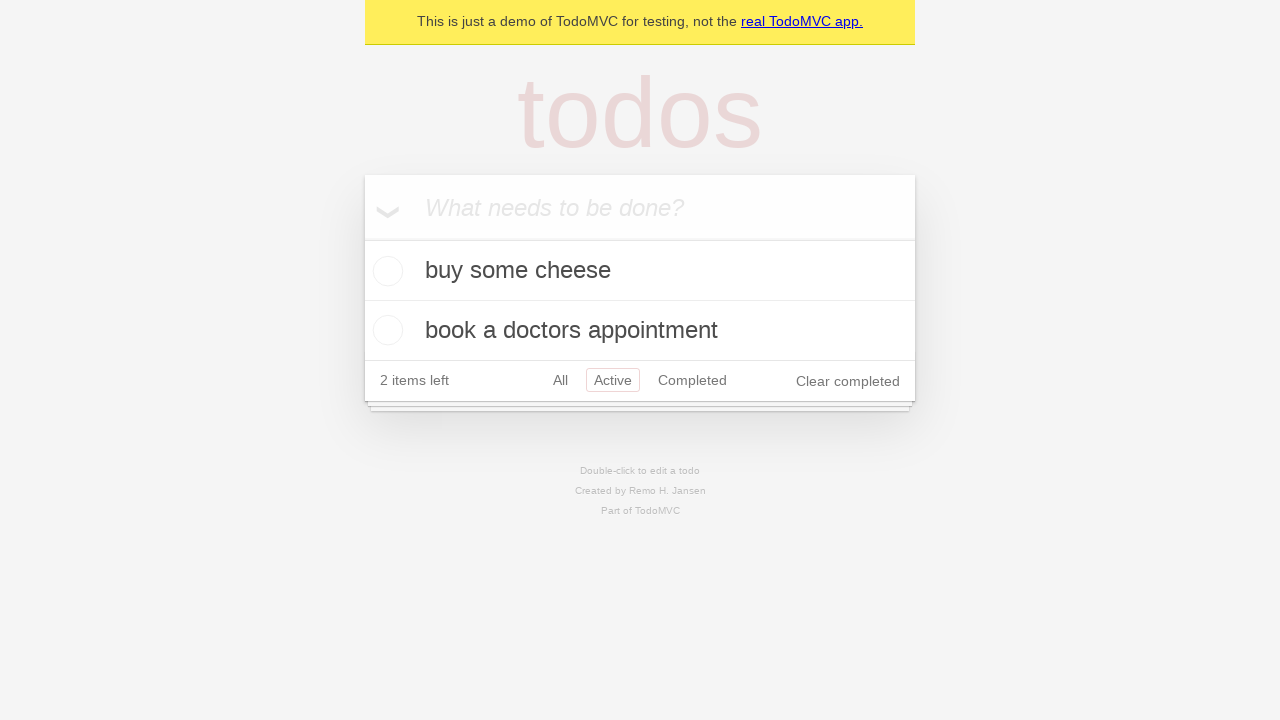